Tests that the counter displays the correct number of todo items as items are added

Starting URL: https://demo.playwright.dev/todomvc

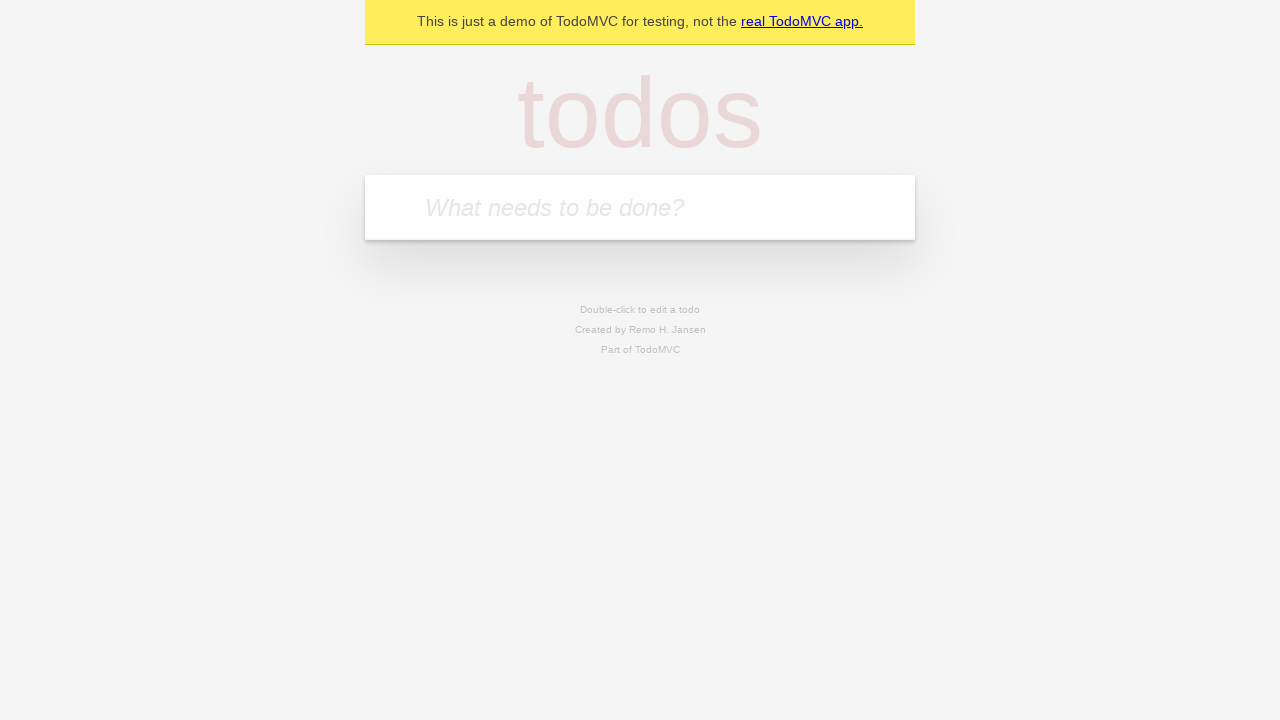

Filled todo input field with 'buy some cheese' on internal:attr=[placeholder="What needs to be done?"i]
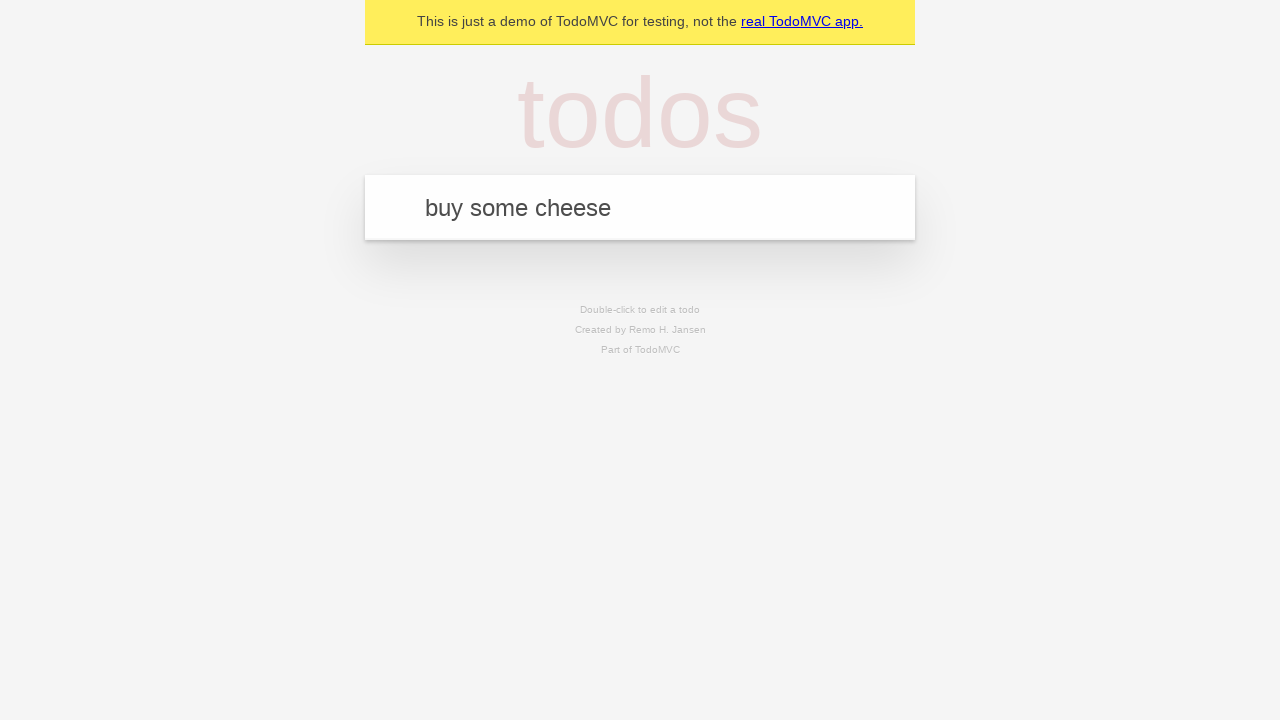

Pressed Enter to add first todo item on internal:attr=[placeholder="What needs to be done?"i]
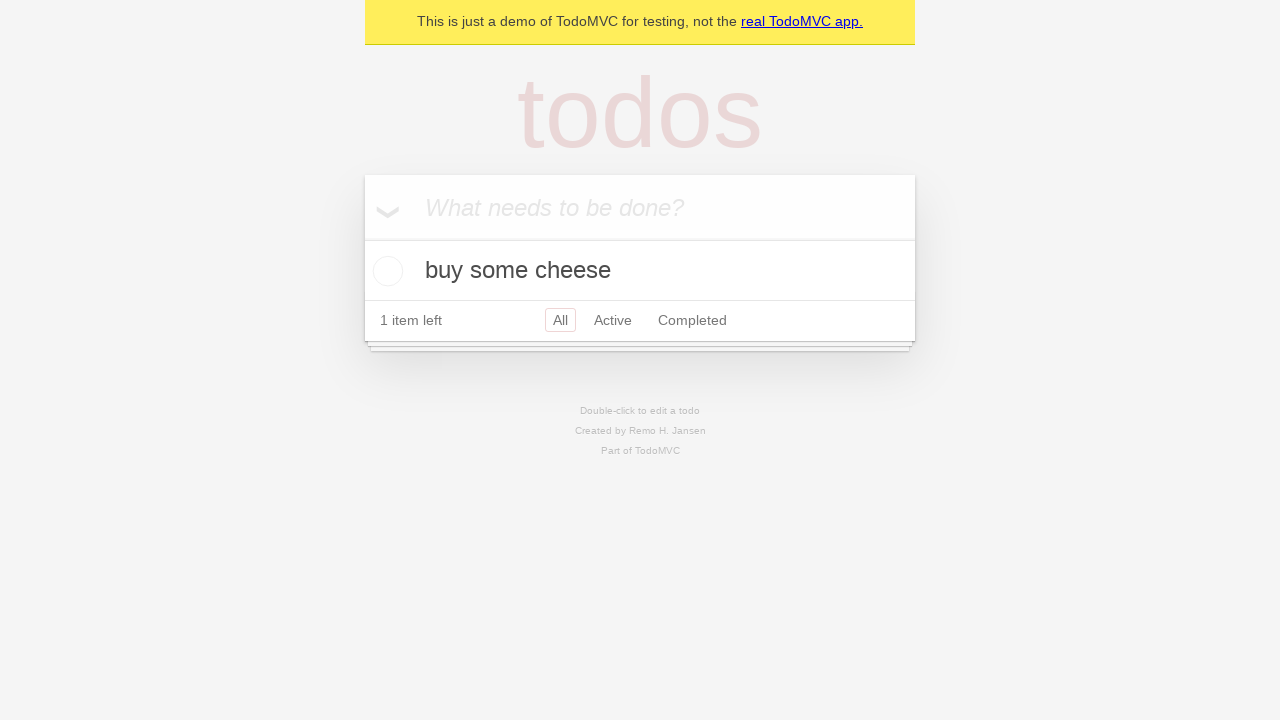

Todo counter element is visible and loaded
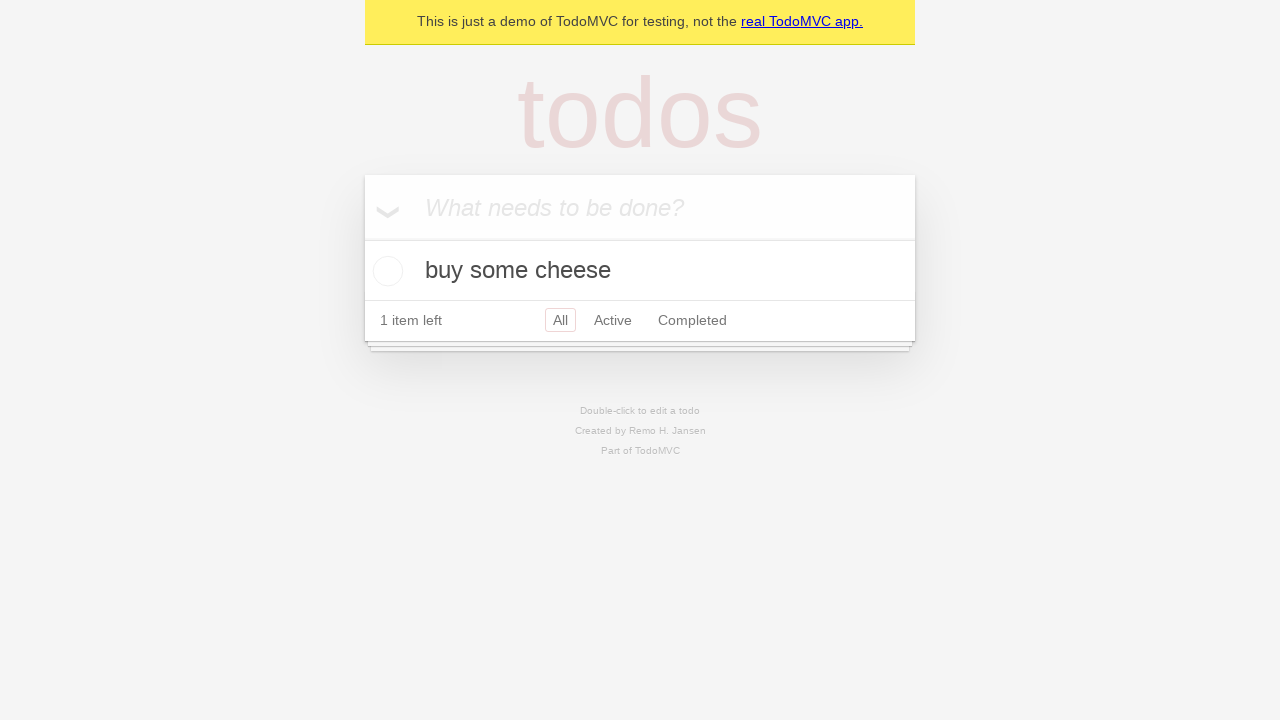

Filled todo input field with 'feed the cat' on internal:attr=[placeholder="What needs to be done?"i]
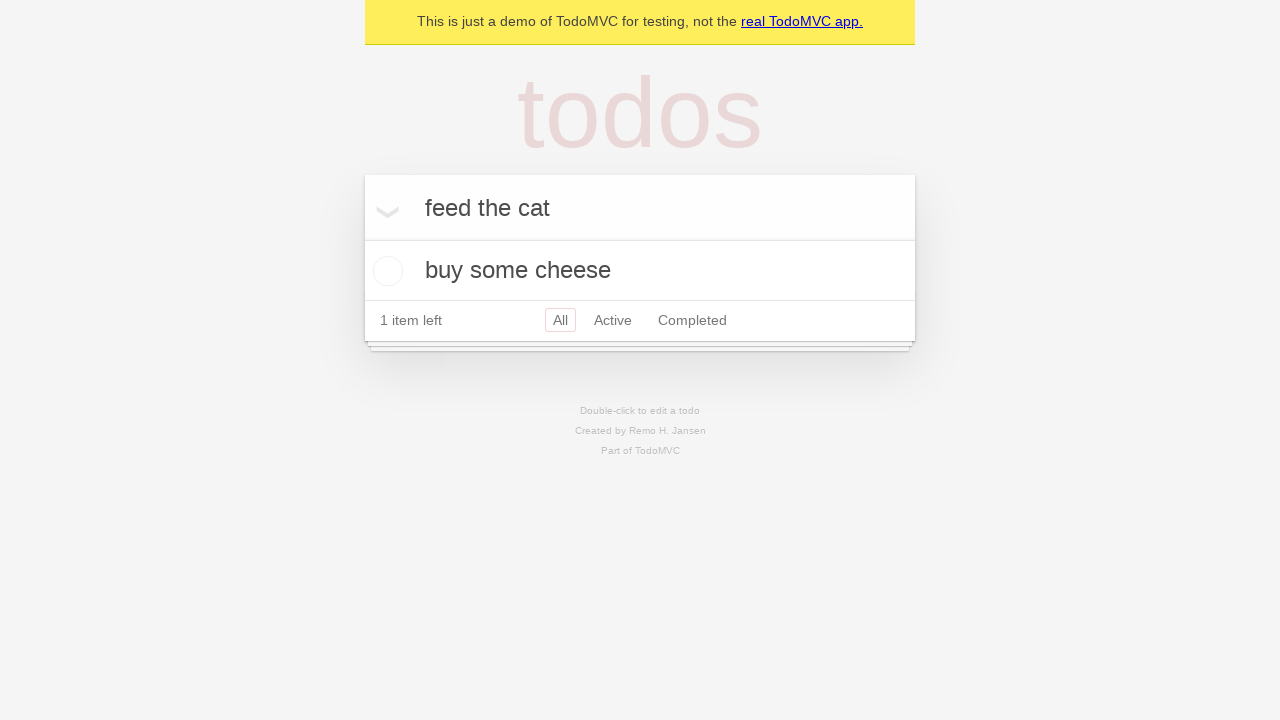

Pressed Enter to add second todo item on internal:attr=[placeholder="What needs to be done?"i]
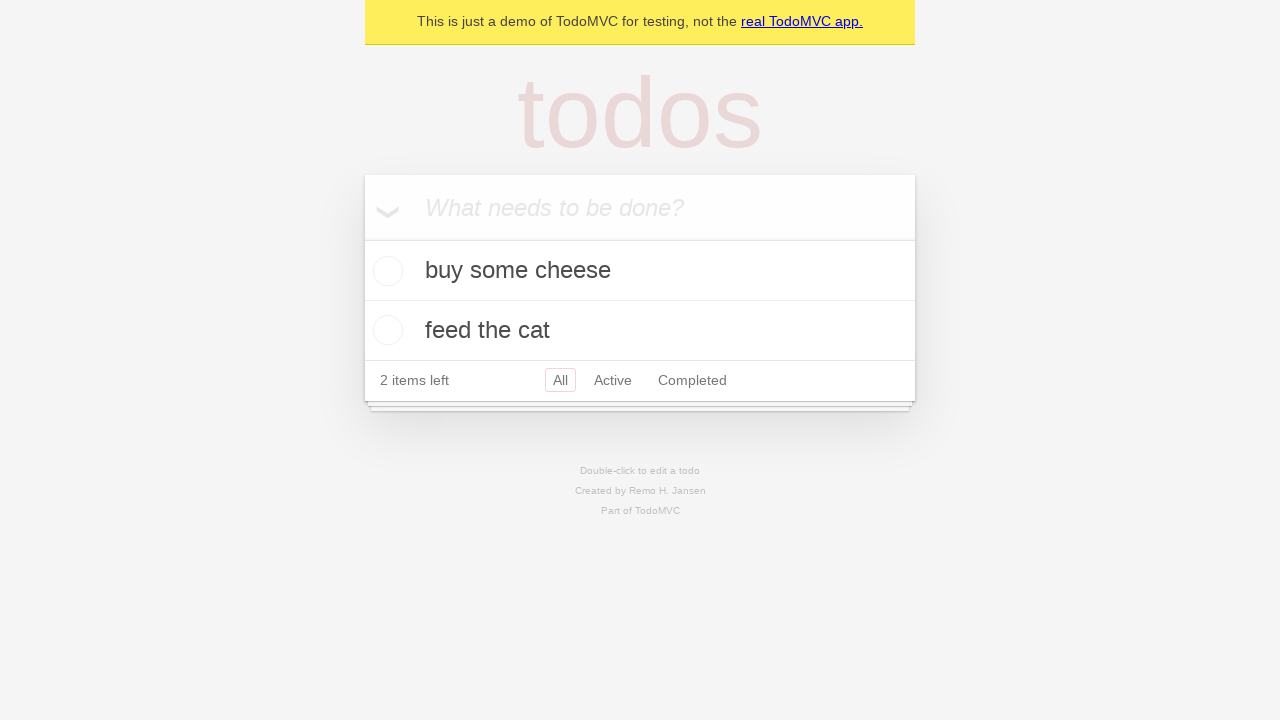

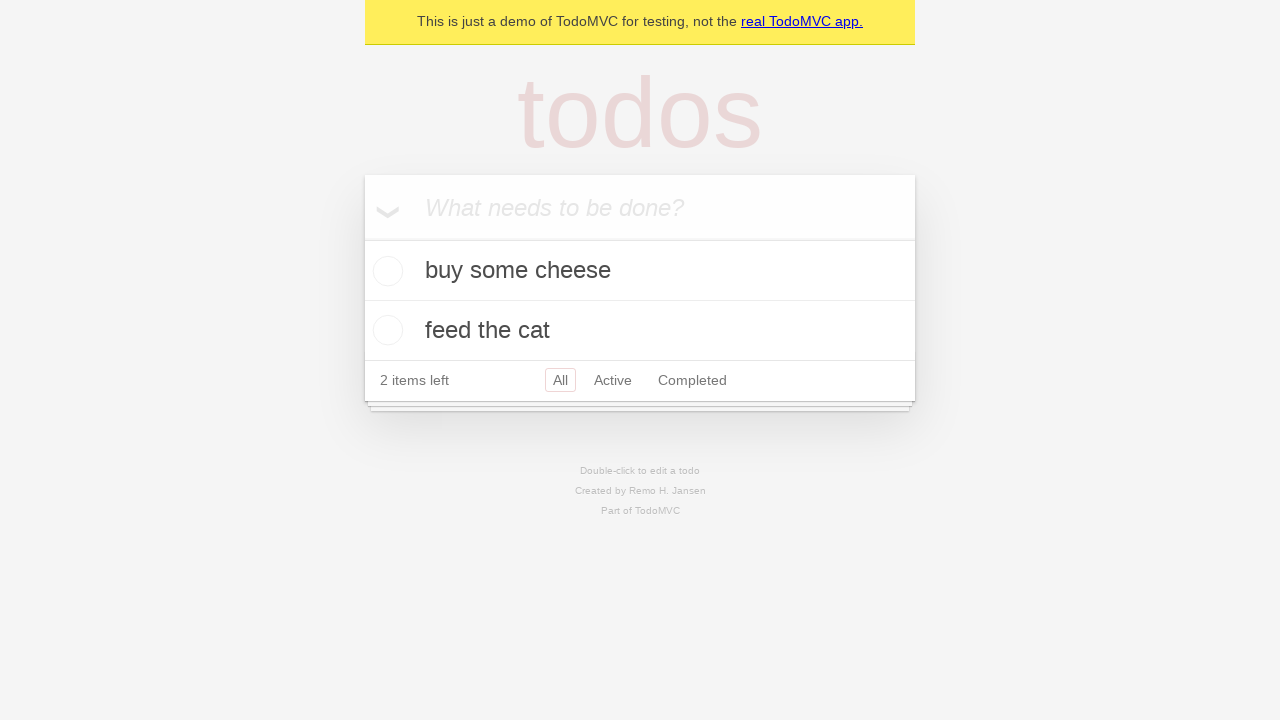